Tests radio button selection by finding and clicking the Female option from a group of radio buttons

Starting URL: https://syntaxprojects.com/basic-radiobutton-demo.php

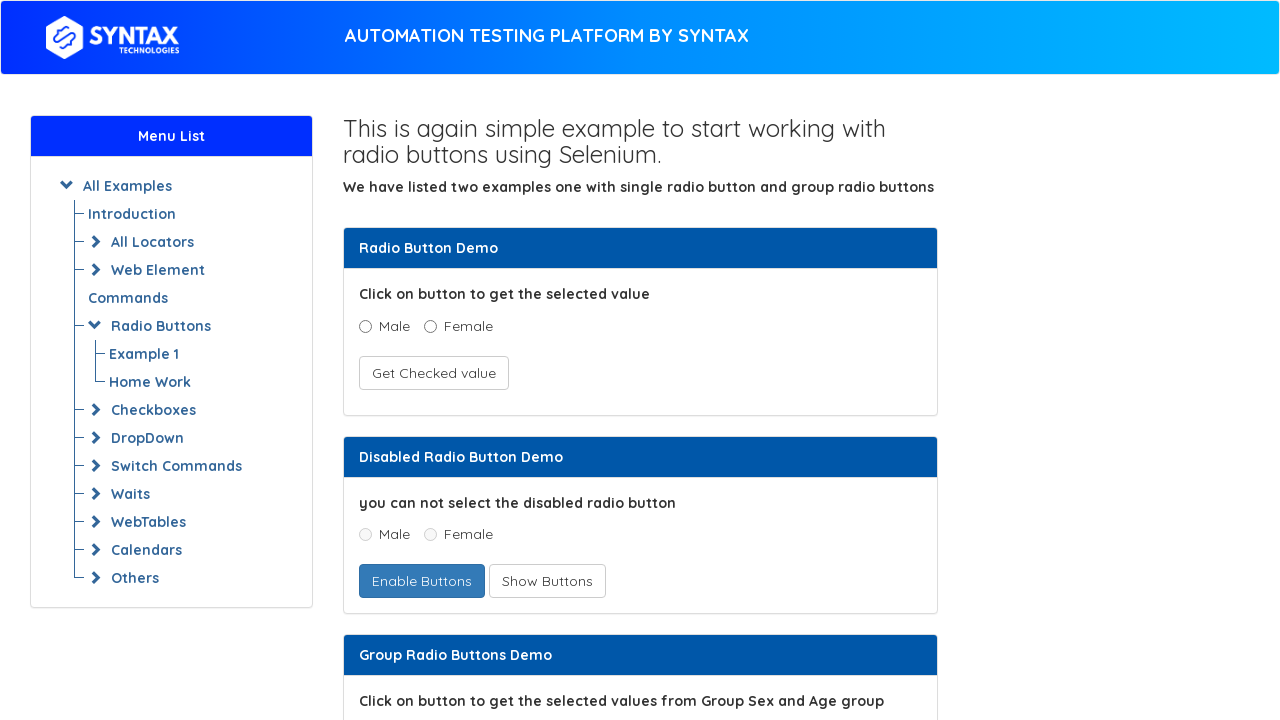

Navigated to radio button demo page
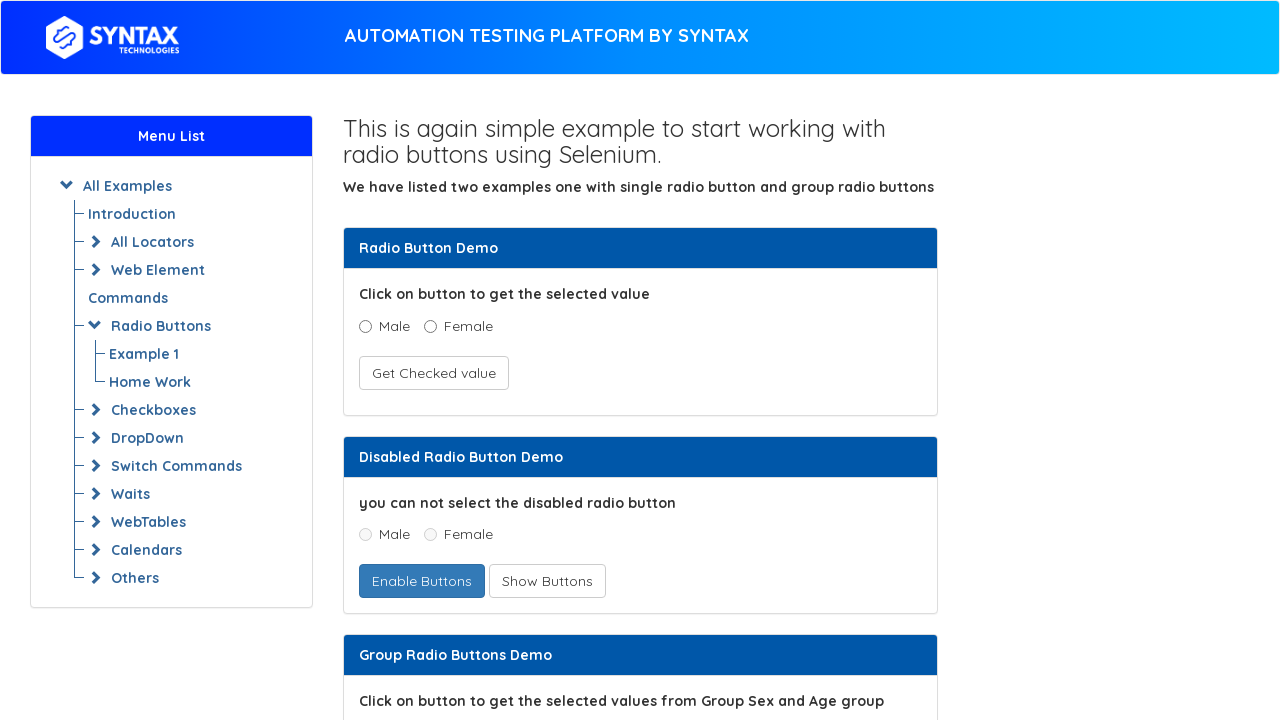

Found all radio buttons with name 'optradio'
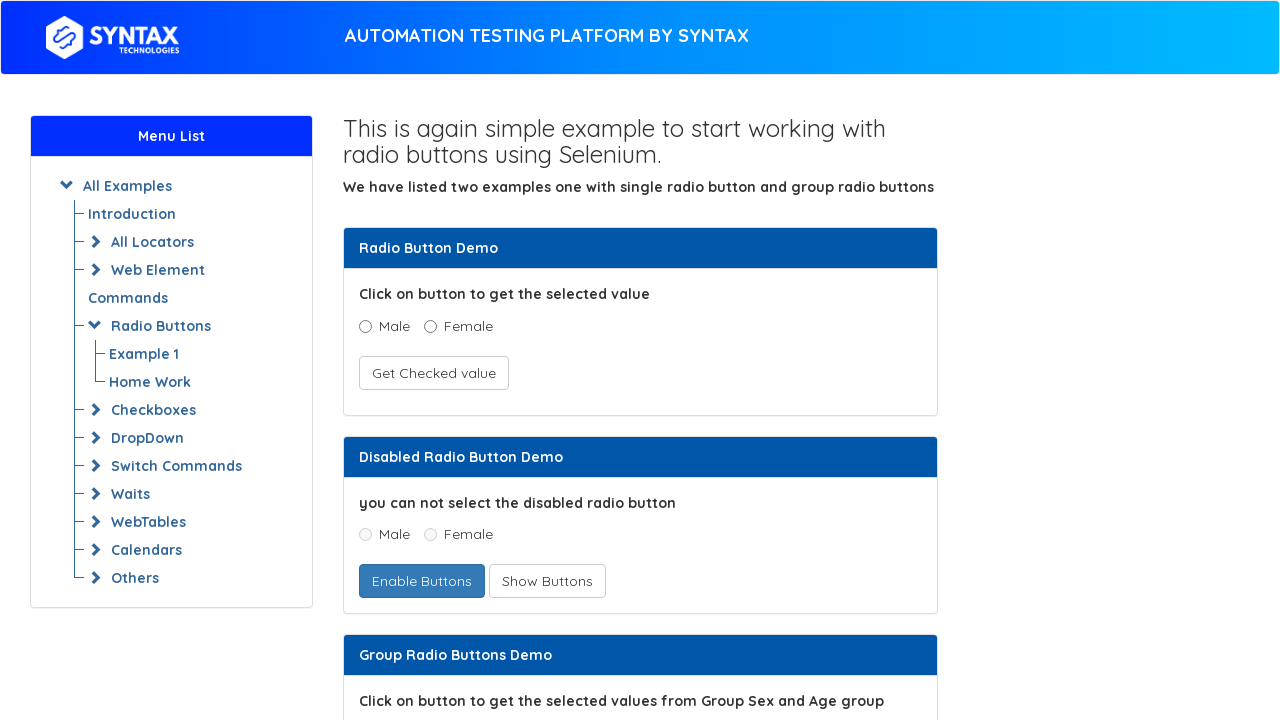

Clicked the Female radio button
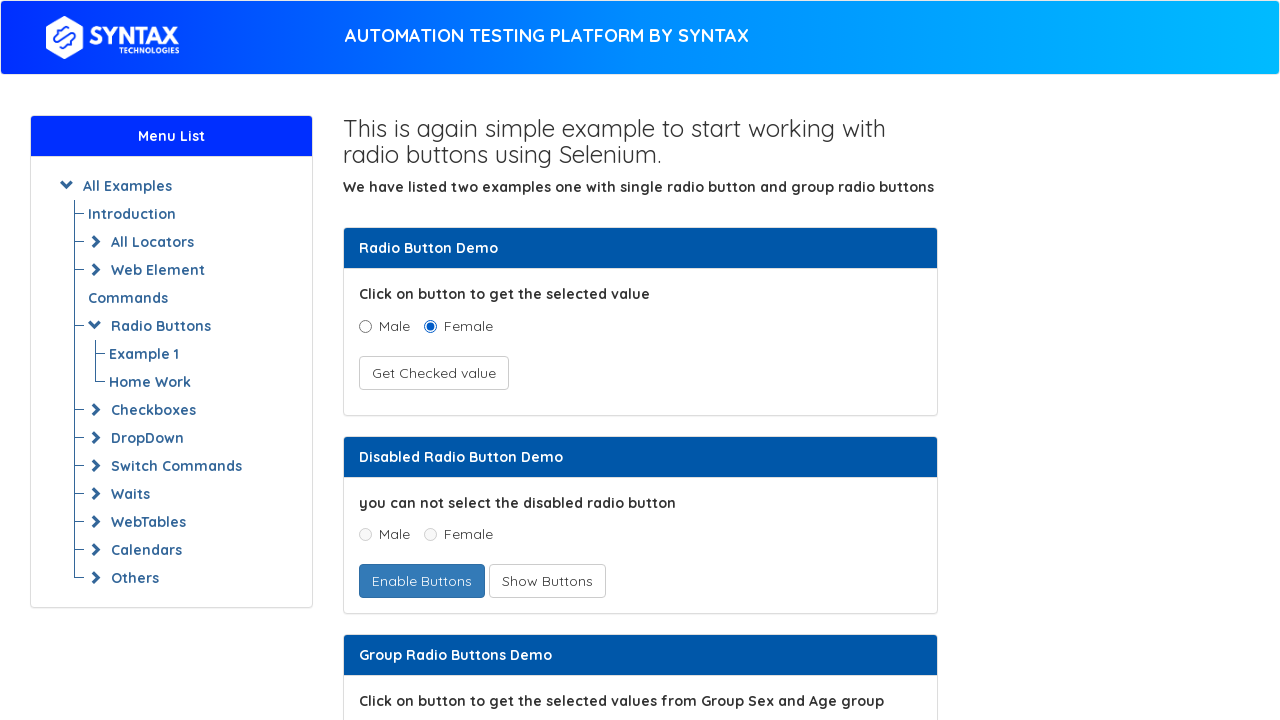

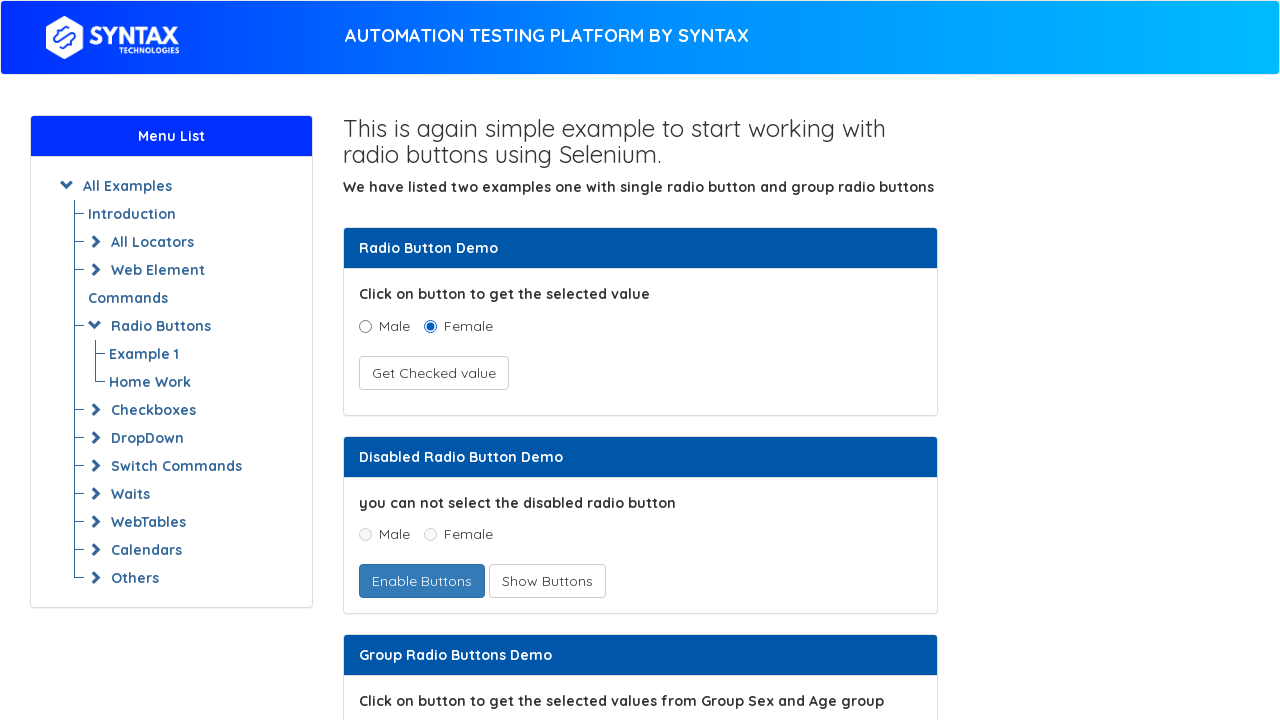